Tests finding a link by its calculated text value, clicking it, then filling out a multi-field form with personal information (first name, last name, city, country) and submitting it.

Starting URL: http://suninjuly.github.io/find_link_text

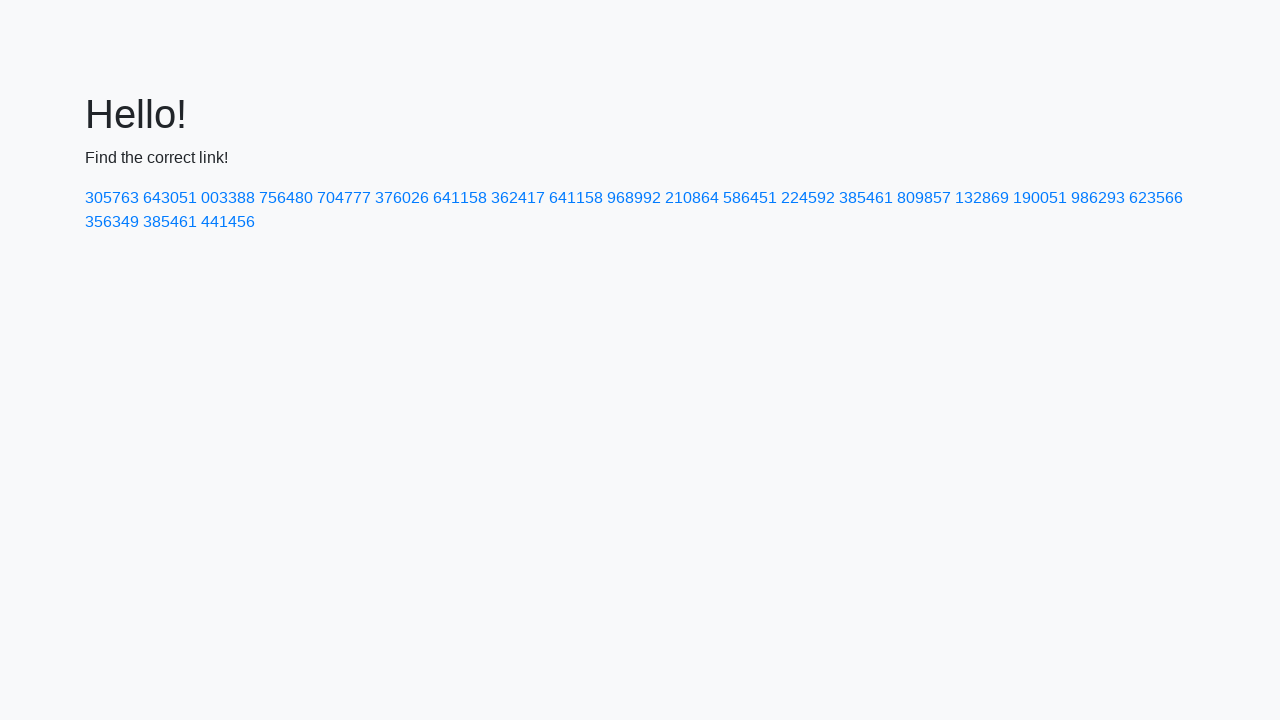

Clicked link with calculated text value '224592' at (808, 198) on text=224592
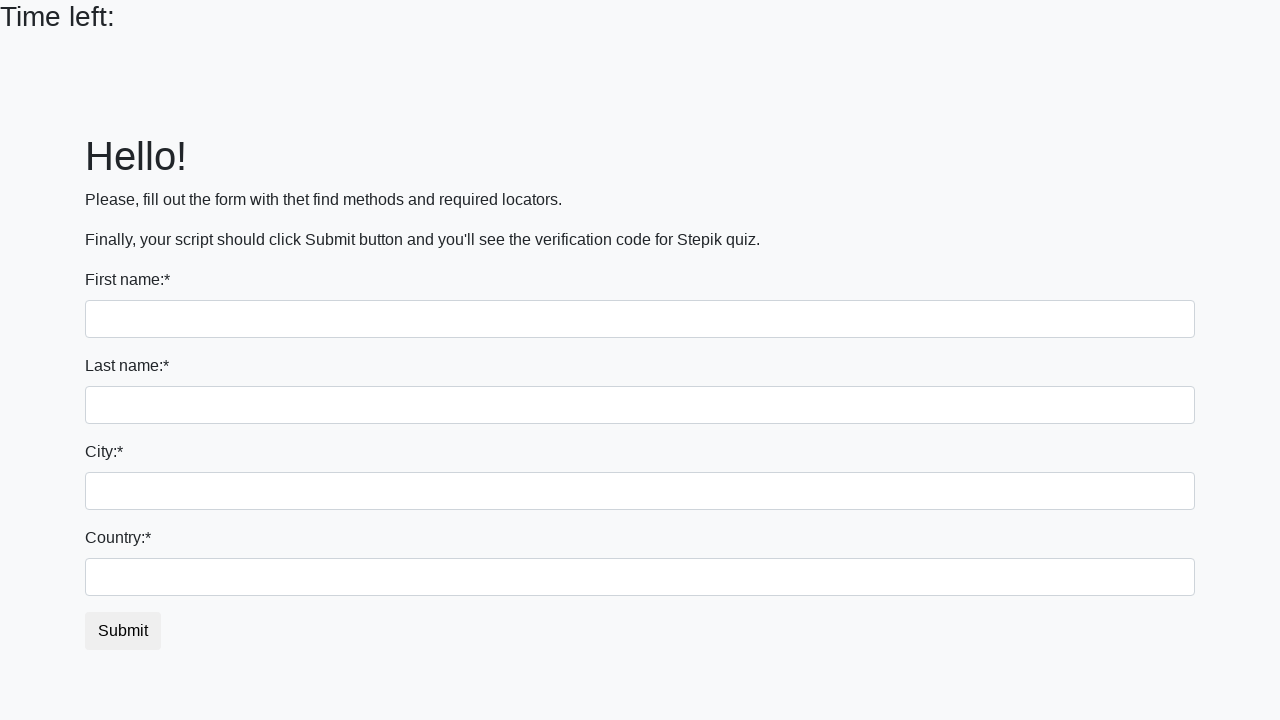

Filled first name field with 'Ivan' on input
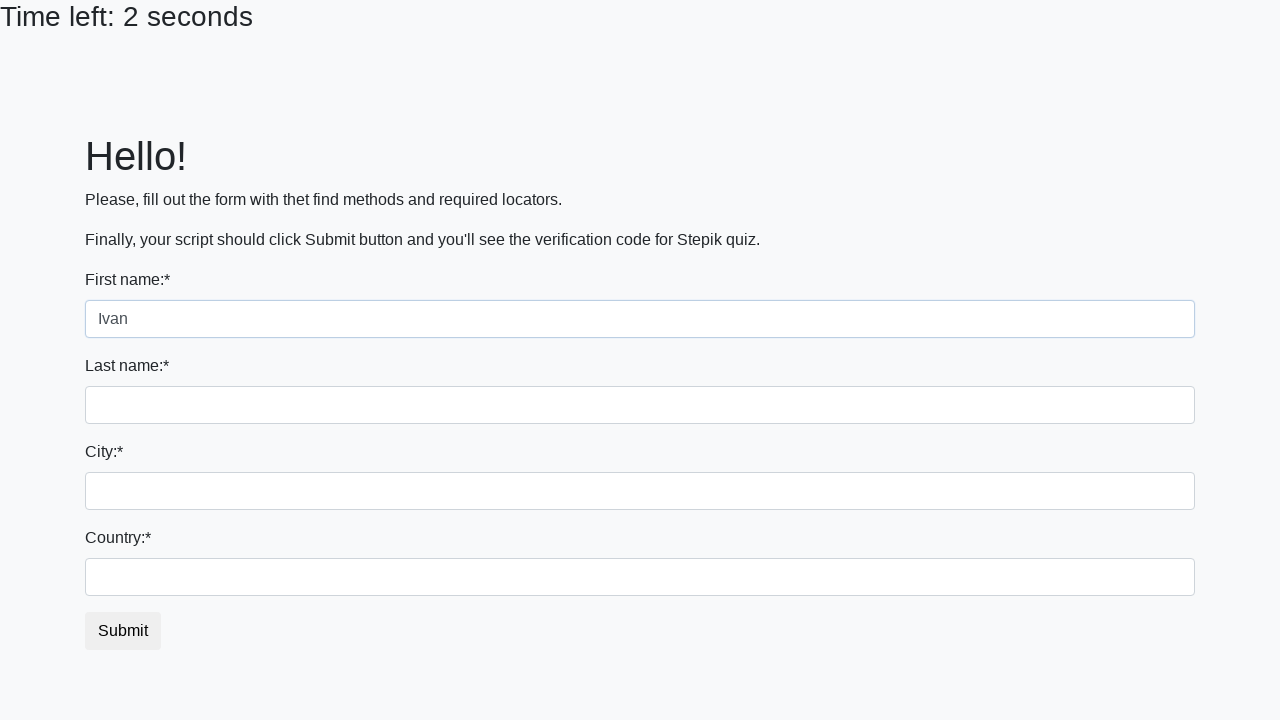

Filled last name field with 'Petrov' on input[name='last_name']
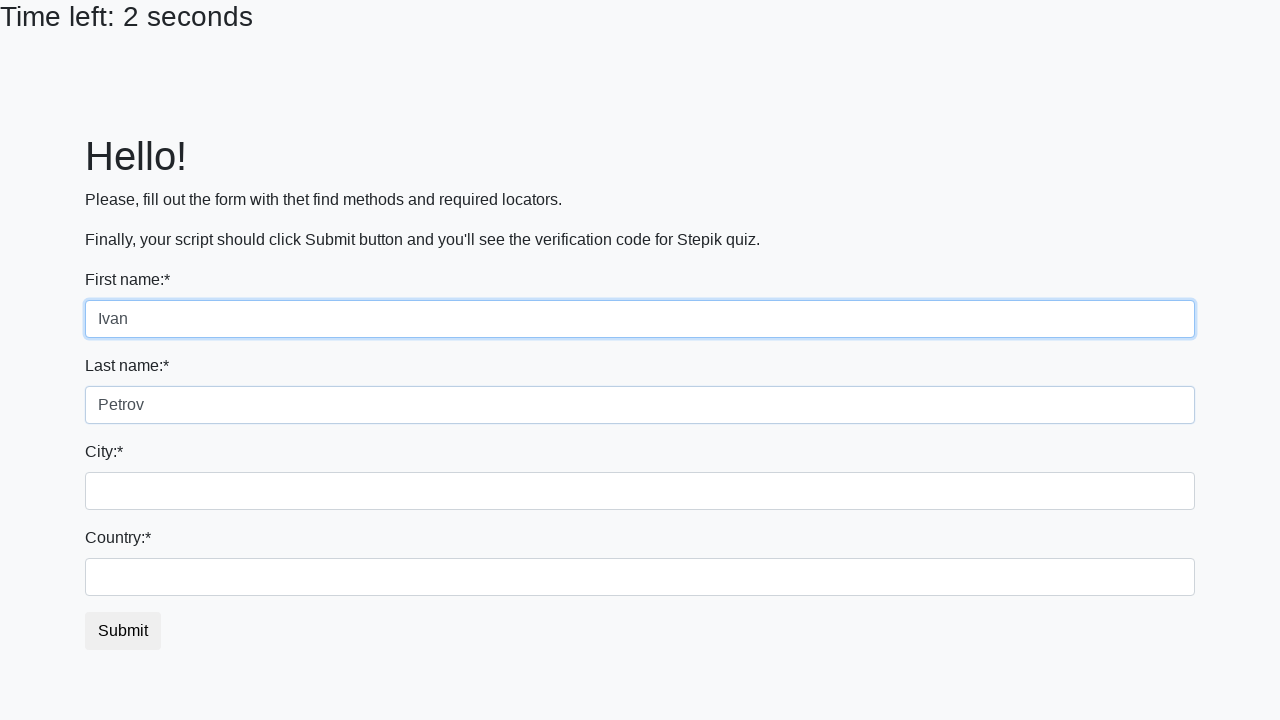

Filled city field with 'Smolensk' on .form-control.city
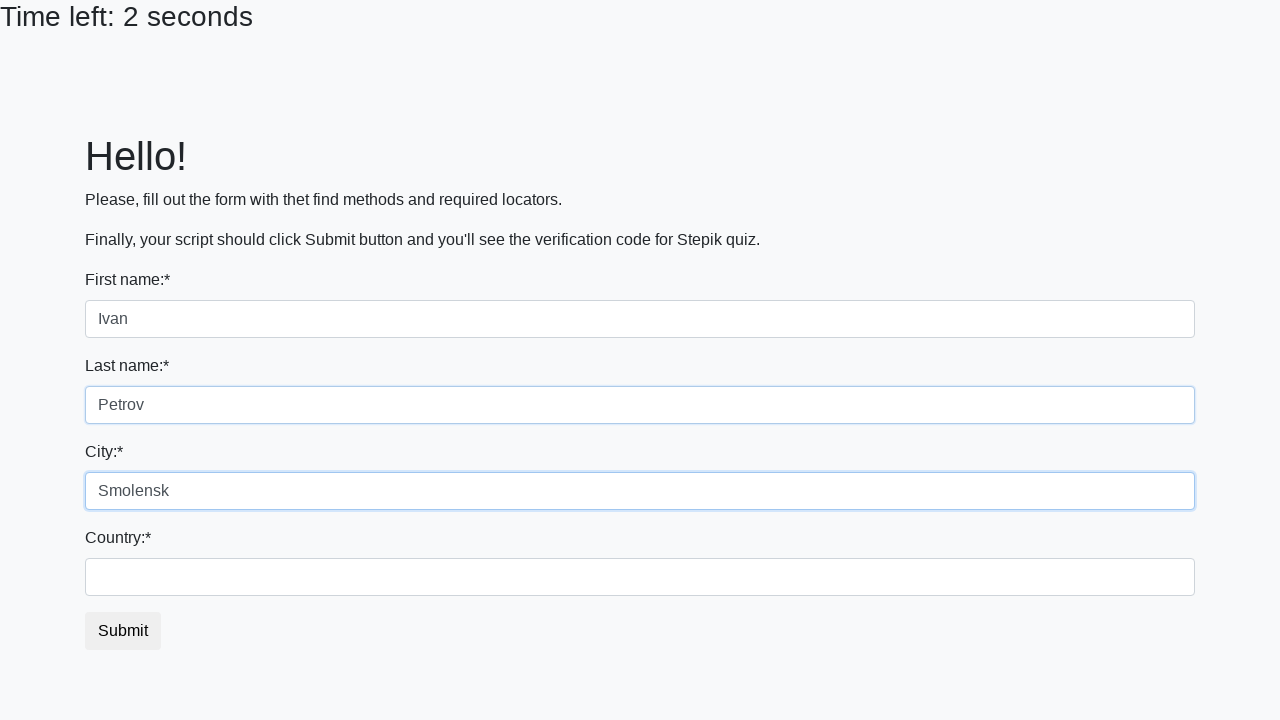

Filled country field with 'Russia' on #country
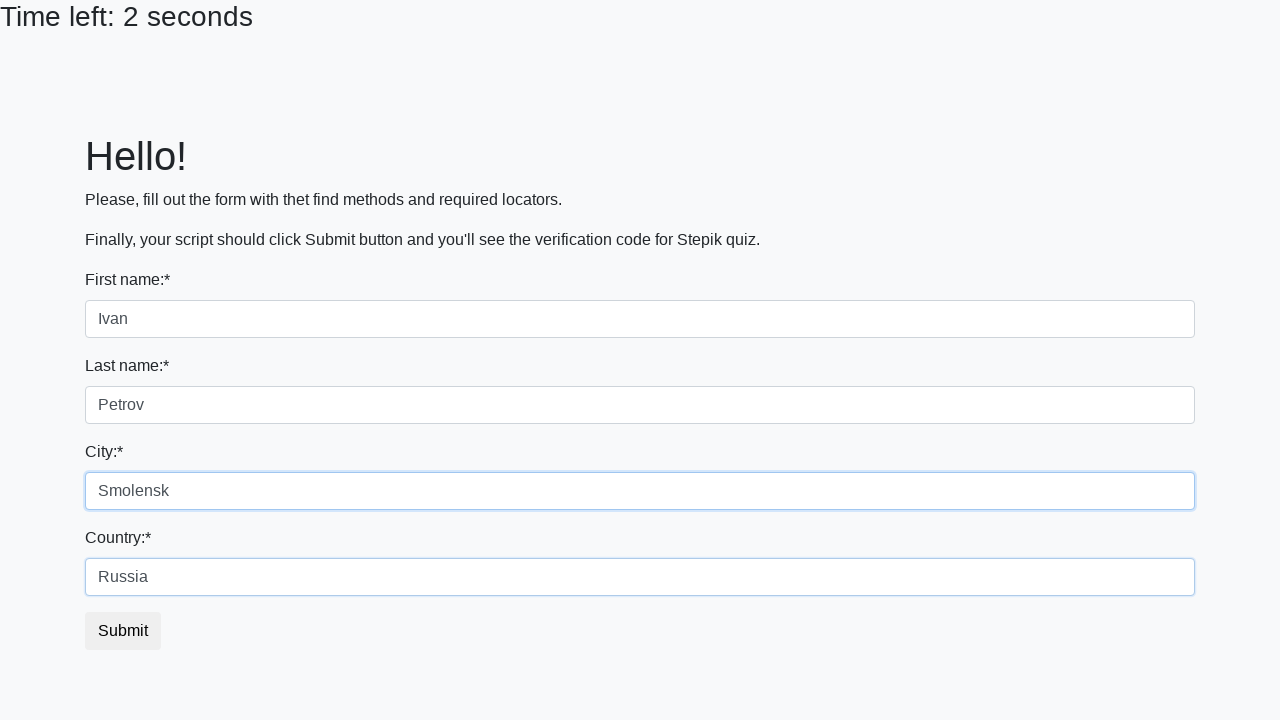

Clicked submit button to submit form at (123, 631) on div button
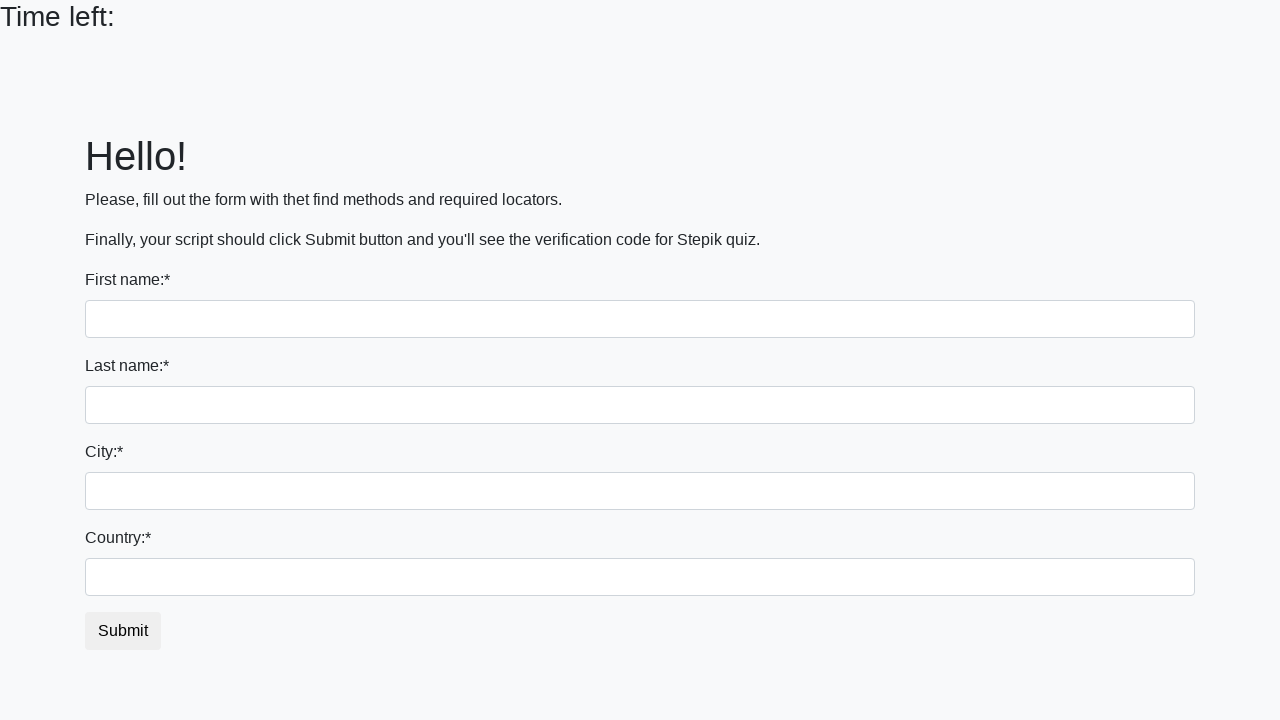

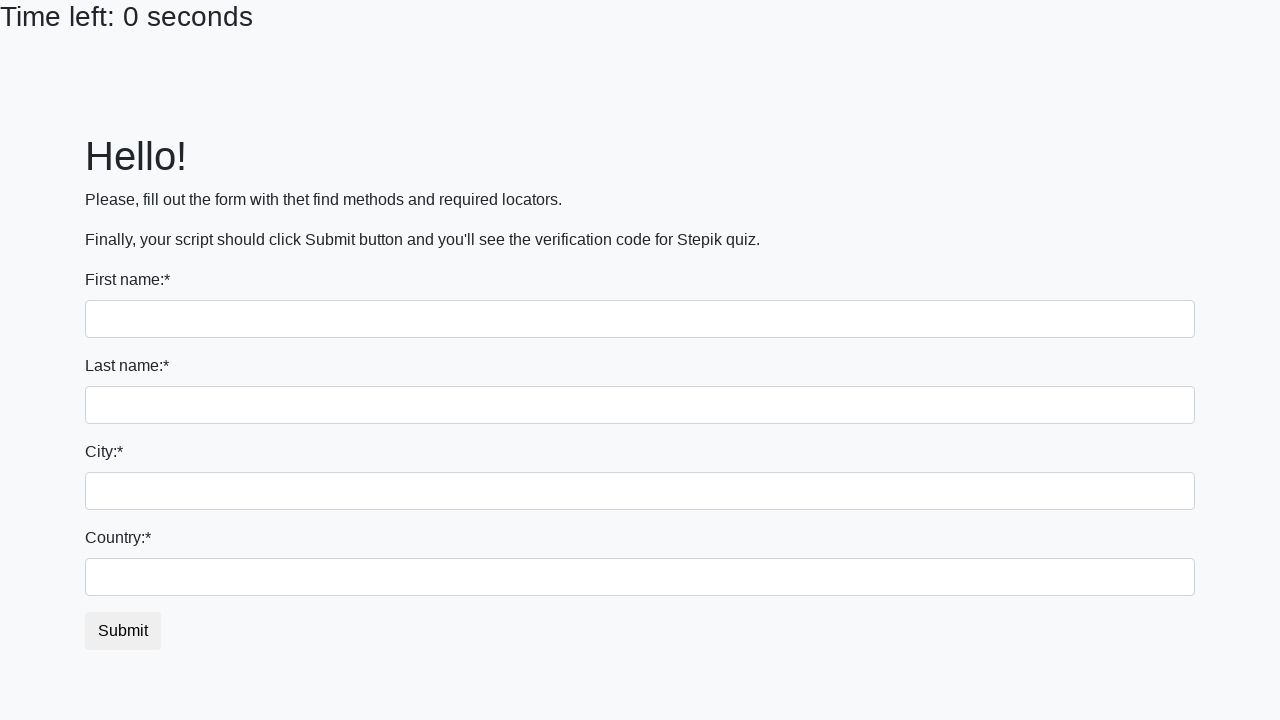